Tests dismissing a JavaScript confirm dialog by clicking a button that triggers a confirm and dismissing it

Starting URL: https://practice.cydeo.com/javascript_alerts

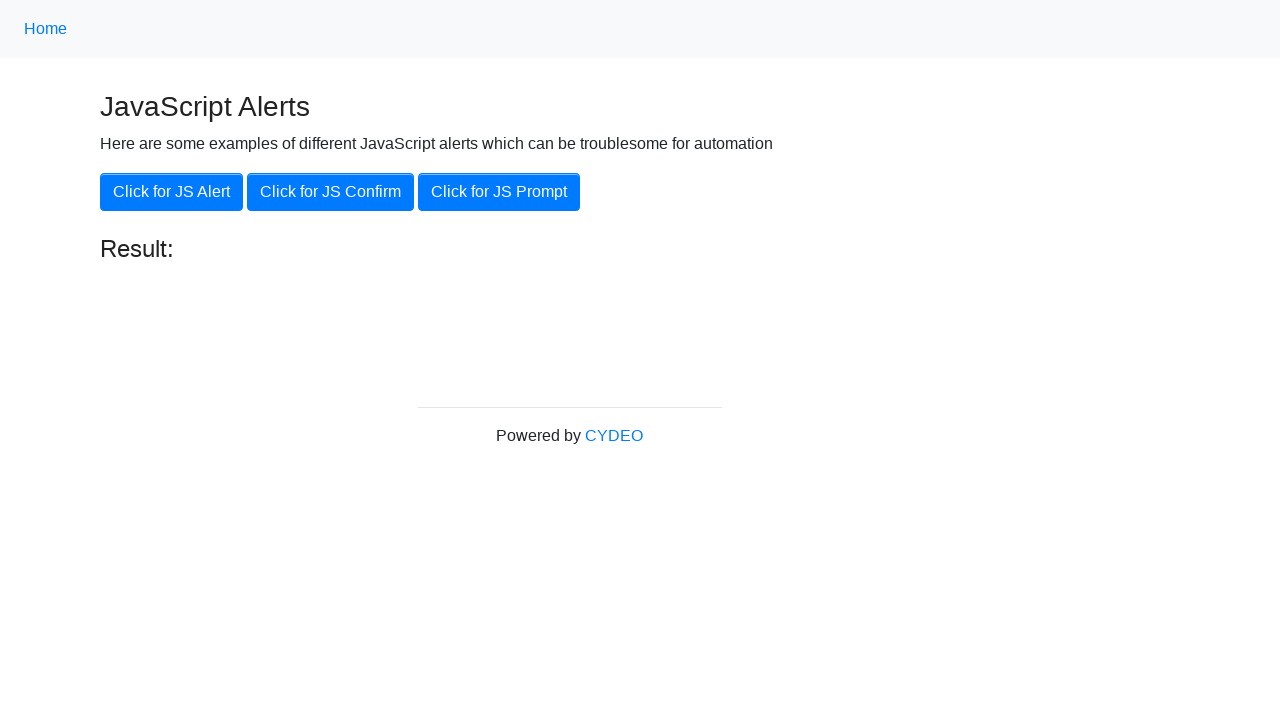

Set up dialog handler to dismiss confirm dialogs
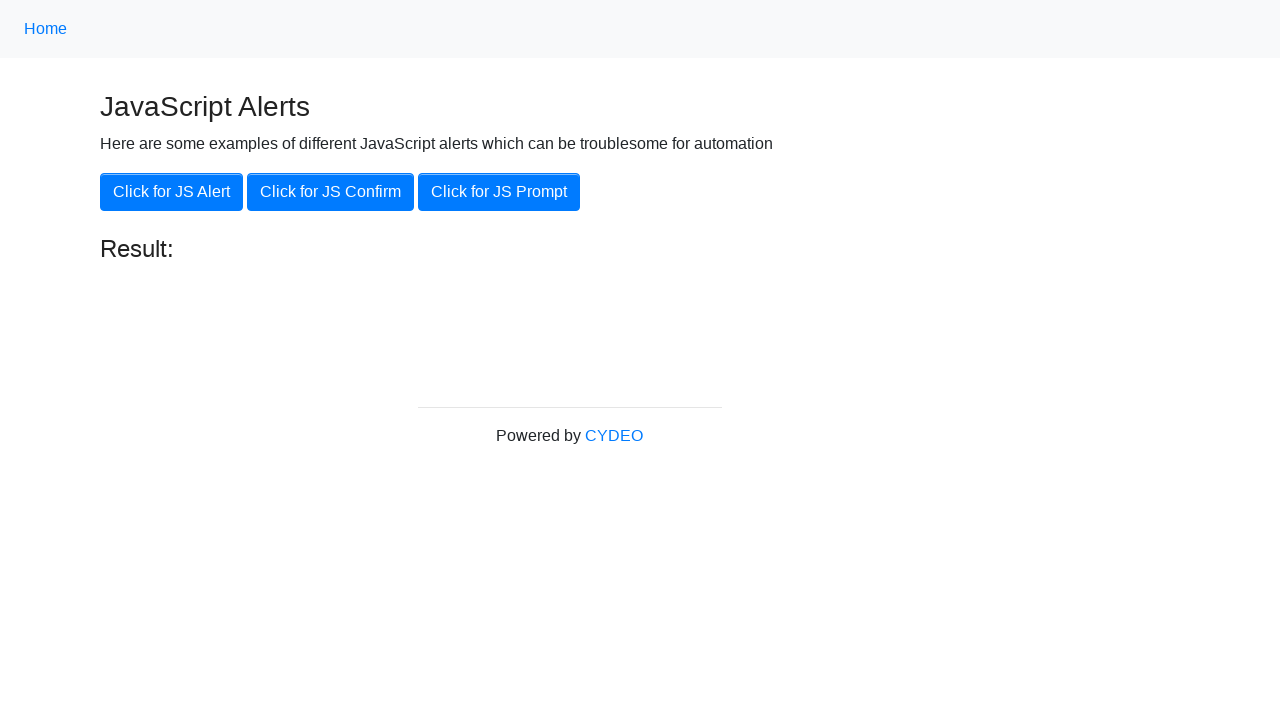

Clicked 'Click for JS Confirm' button to trigger JavaScript confirm dialog at (330, 192) on text=Click for JS Confirm
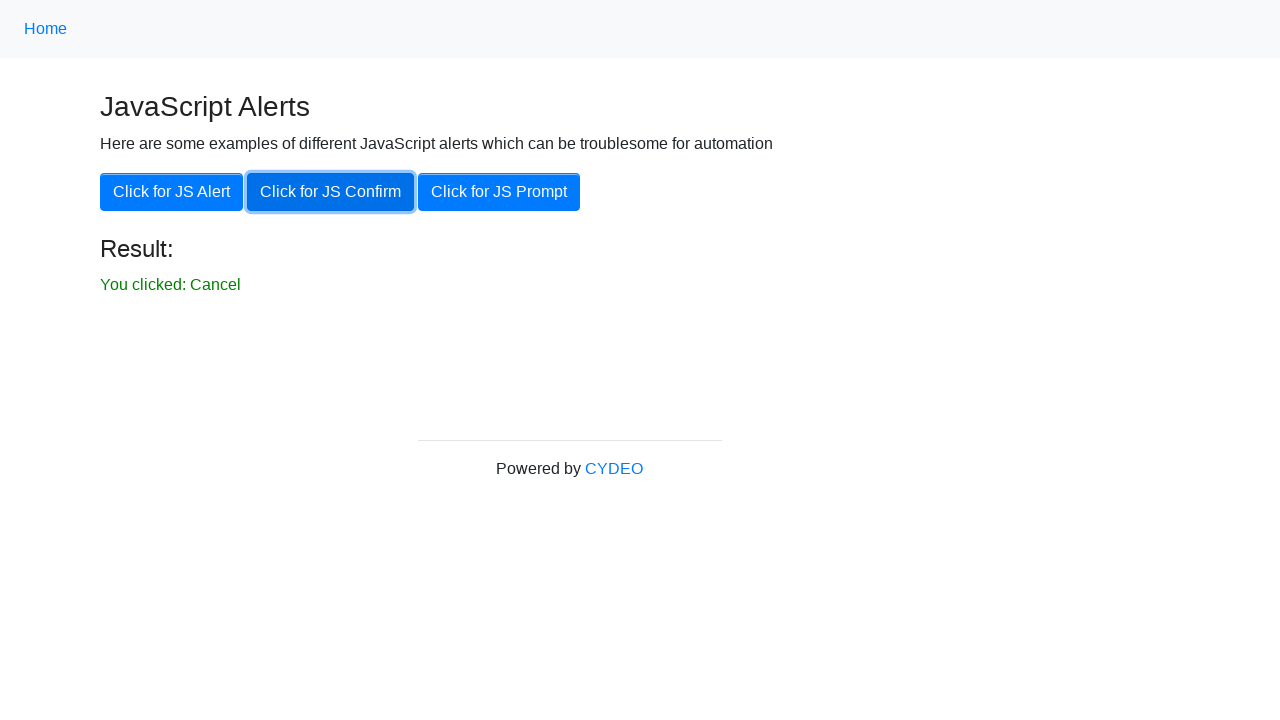

Confirmed dialog was dismissed and result element appeared
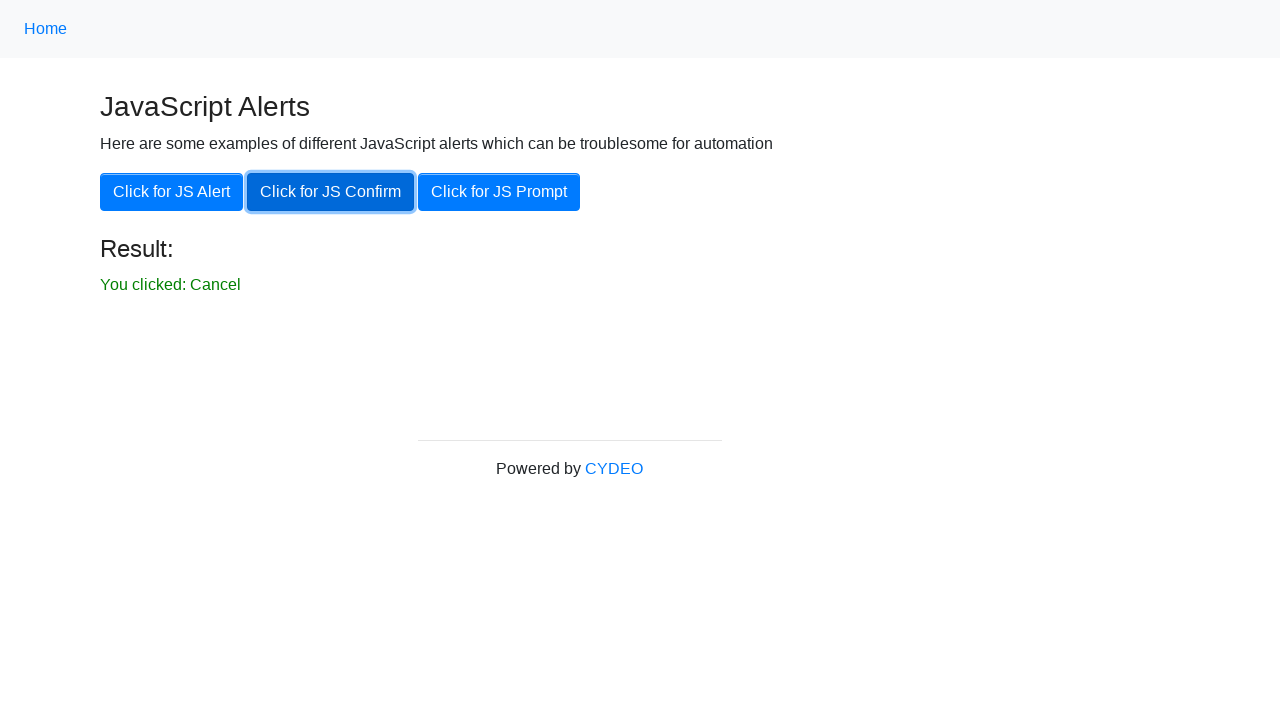

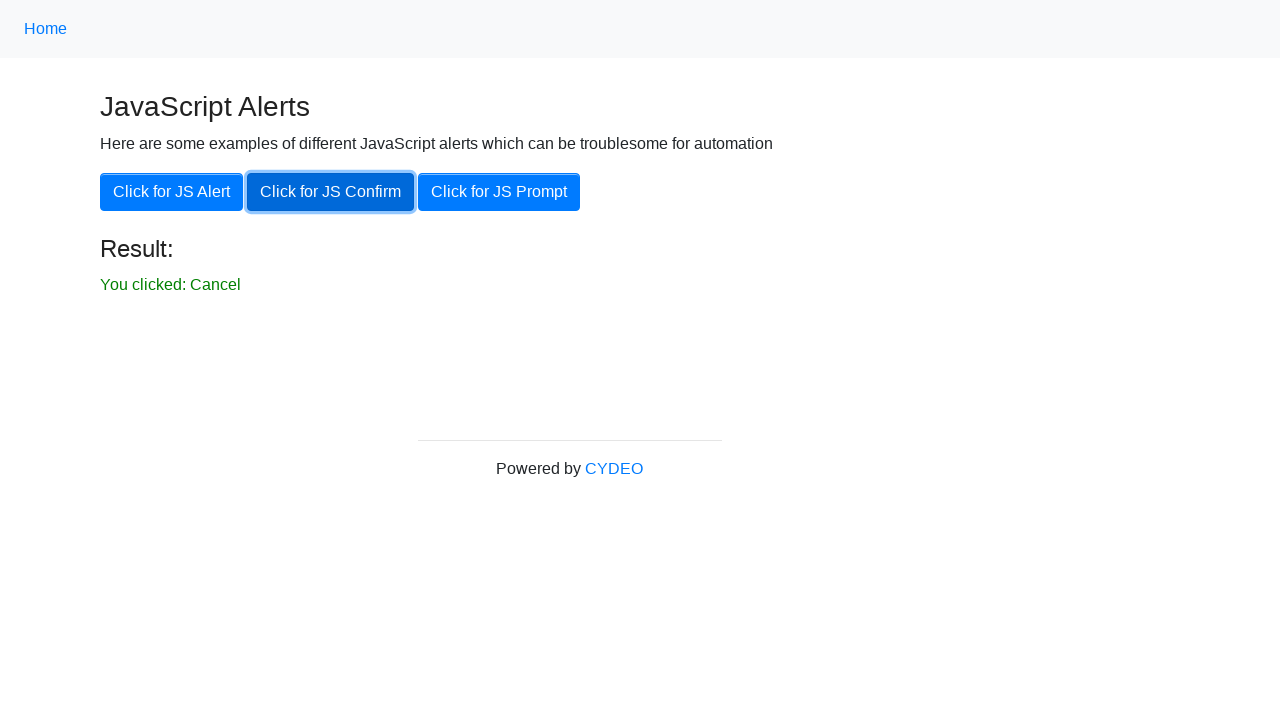